Tests ID locator by finding and clicking a link using its ID

Starting URL: http://omayo.blogspot.com

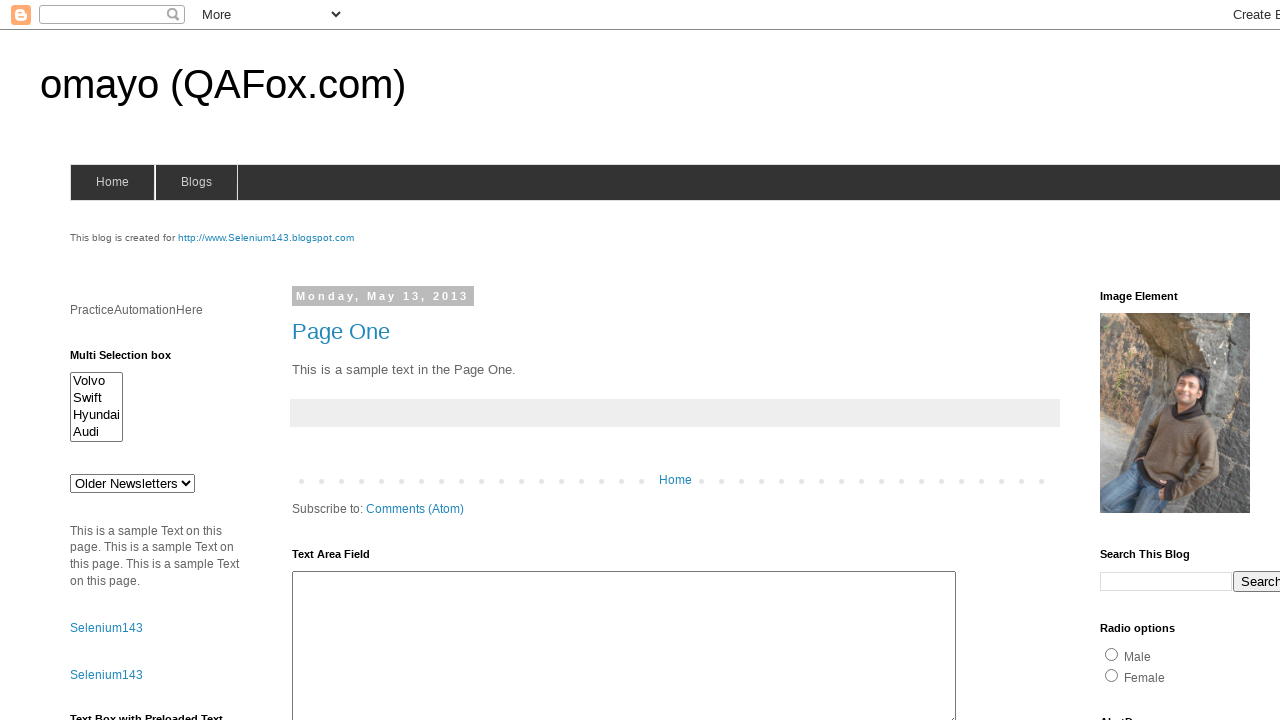

Navigated to http://omayo.blogspot.com
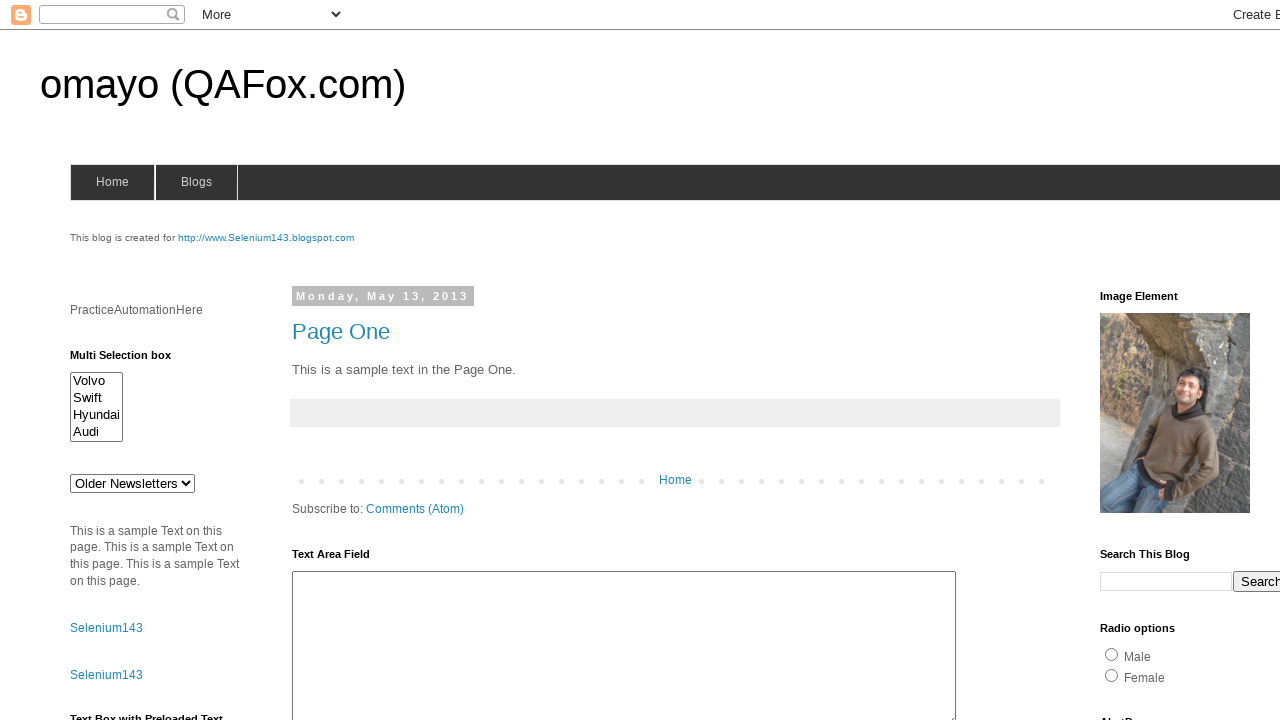

Clicked link with ID 'selenium143' at (266, 238) on #selenium143
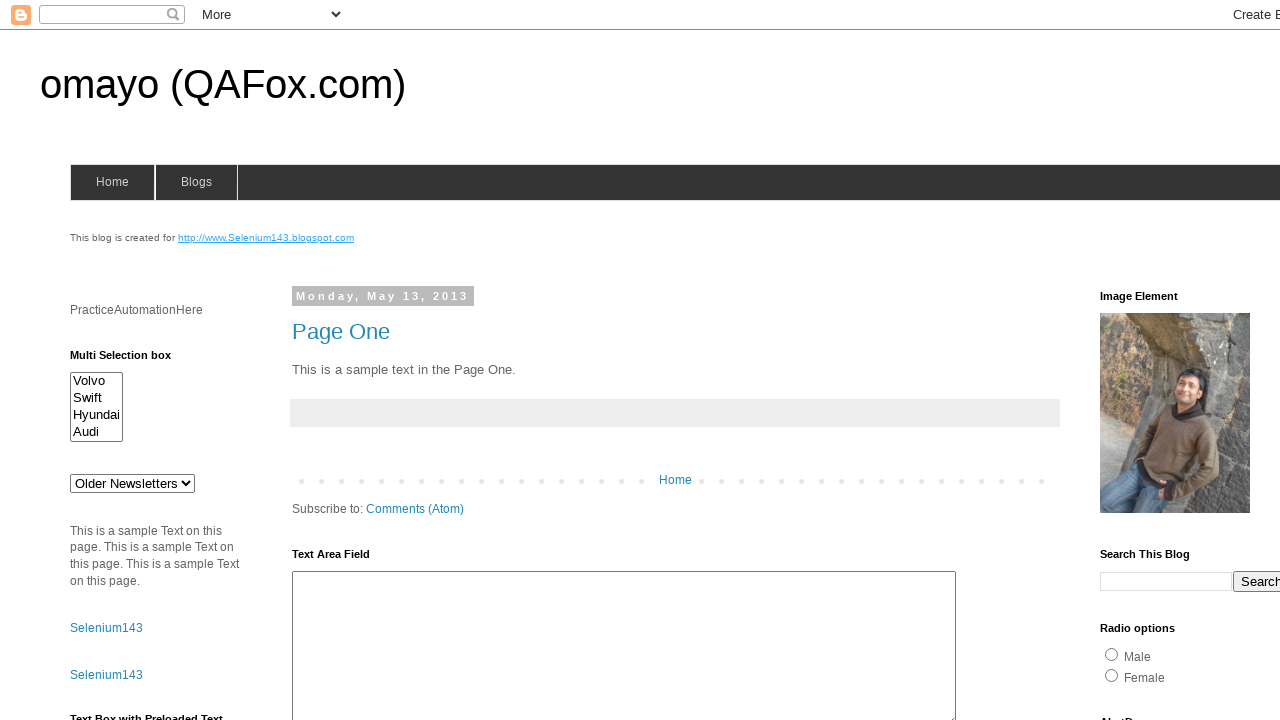

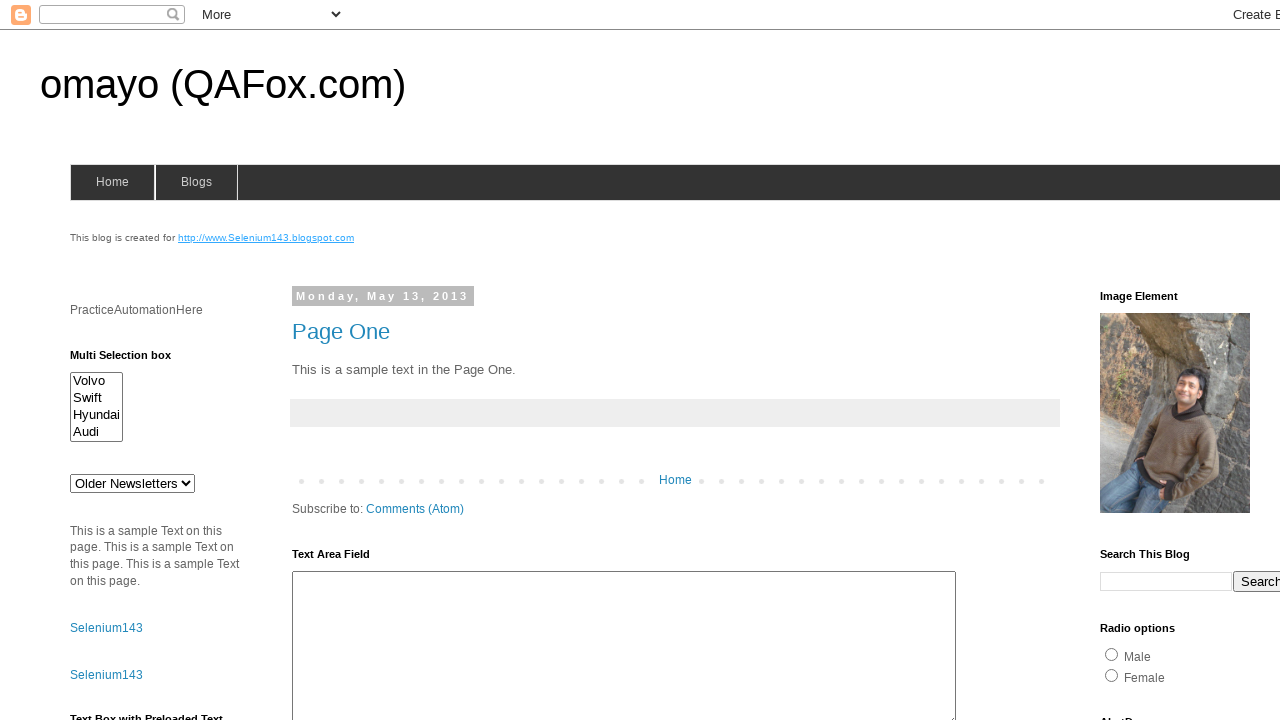